Tests adding todo items by filling the input field and pressing Enter, then verifying the items appear in the list

Starting URL: https://demo.playwright.dev/todomvc

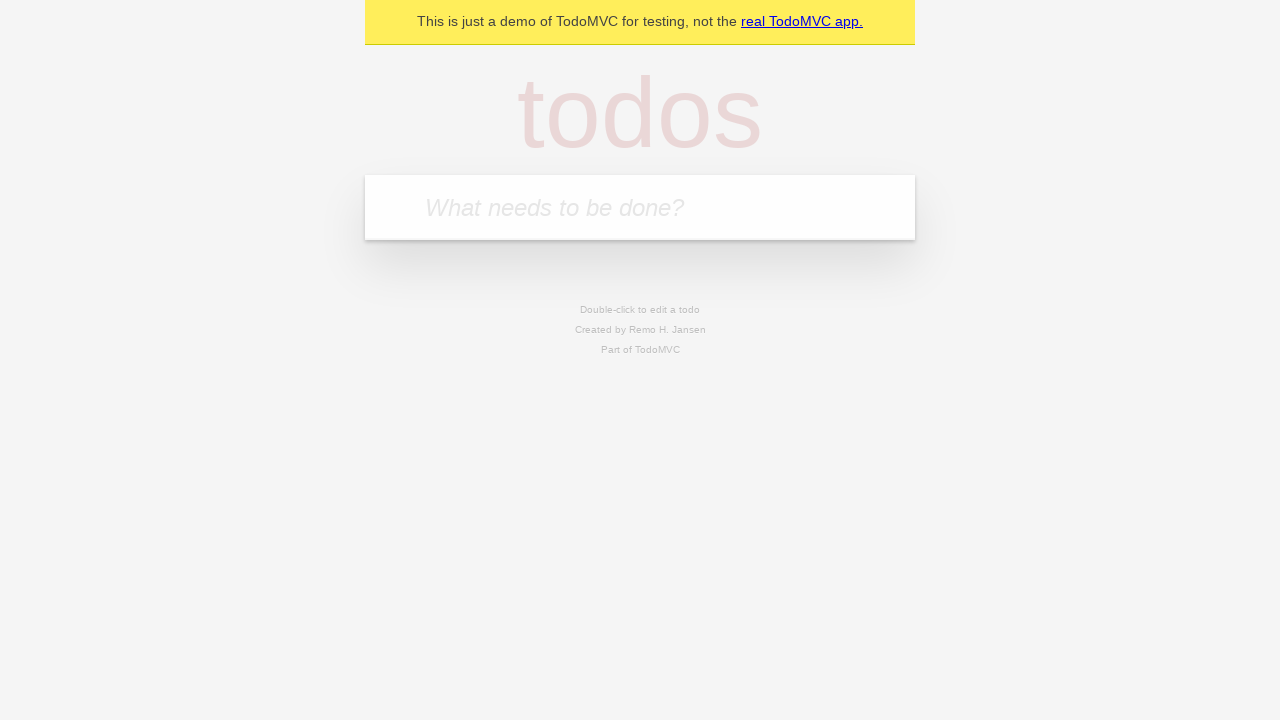

Located the todo input field with placeholder 'What needs to be done?'
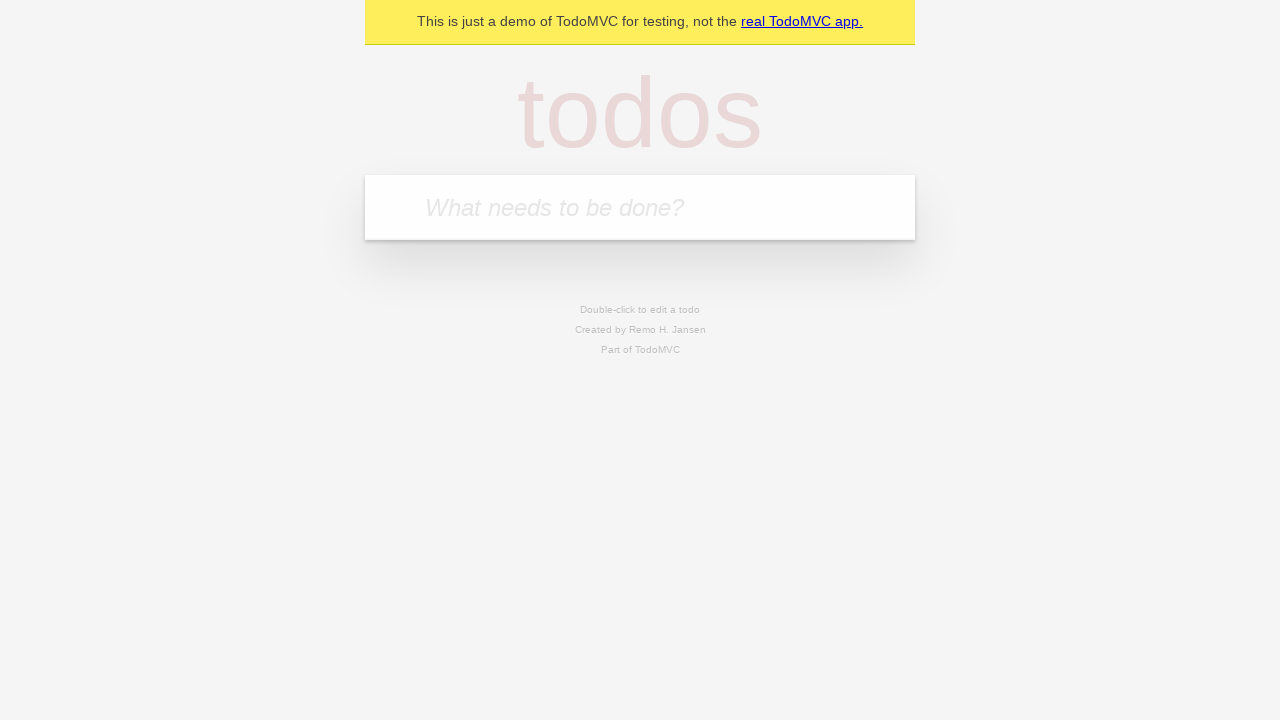

Filled todo input with 'buy some cheese' on internal:attr=[placeholder="What needs to be done?"i]
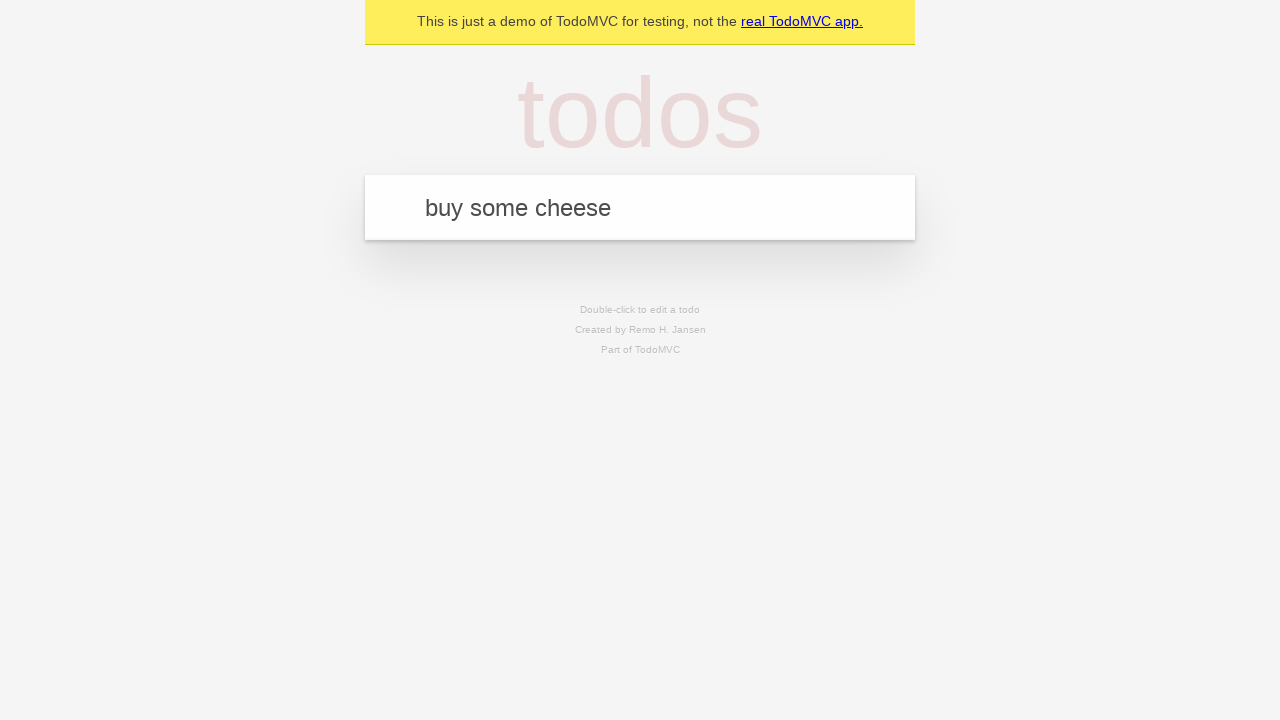

Pressed Enter to add first todo item on internal:attr=[placeholder="What needs to be done?"i]
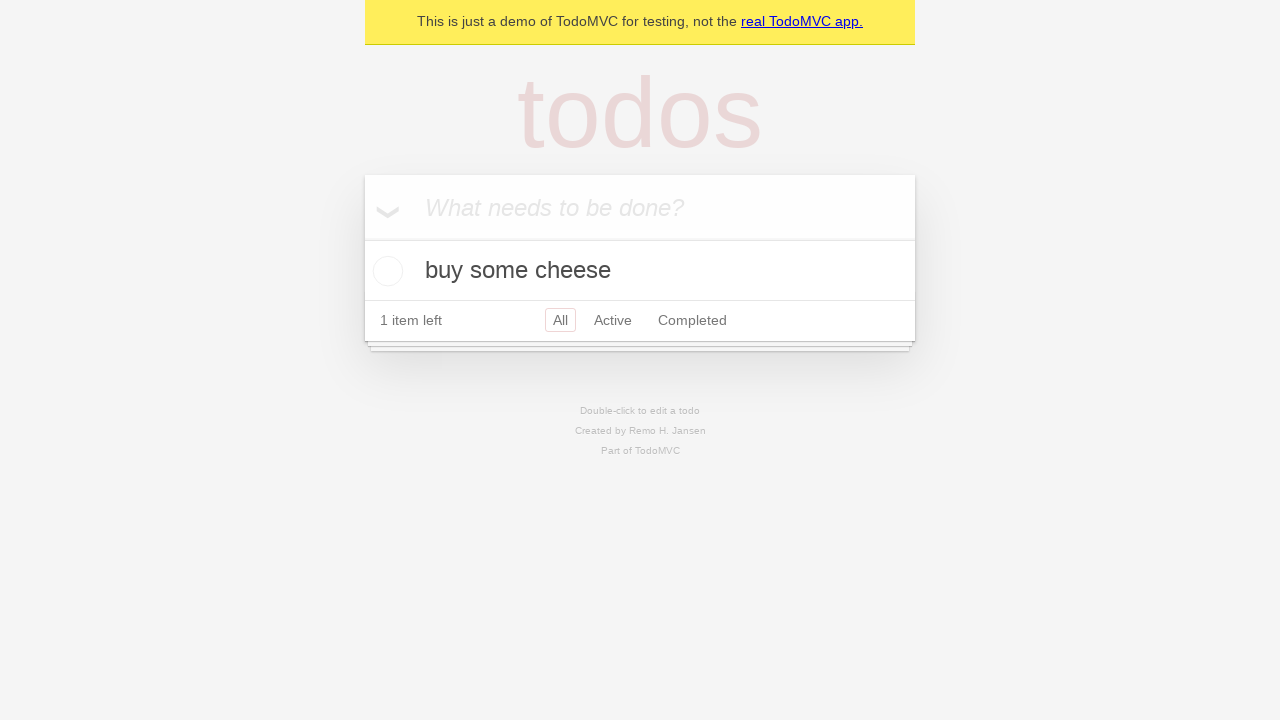

Verified first todo item appeared in the list
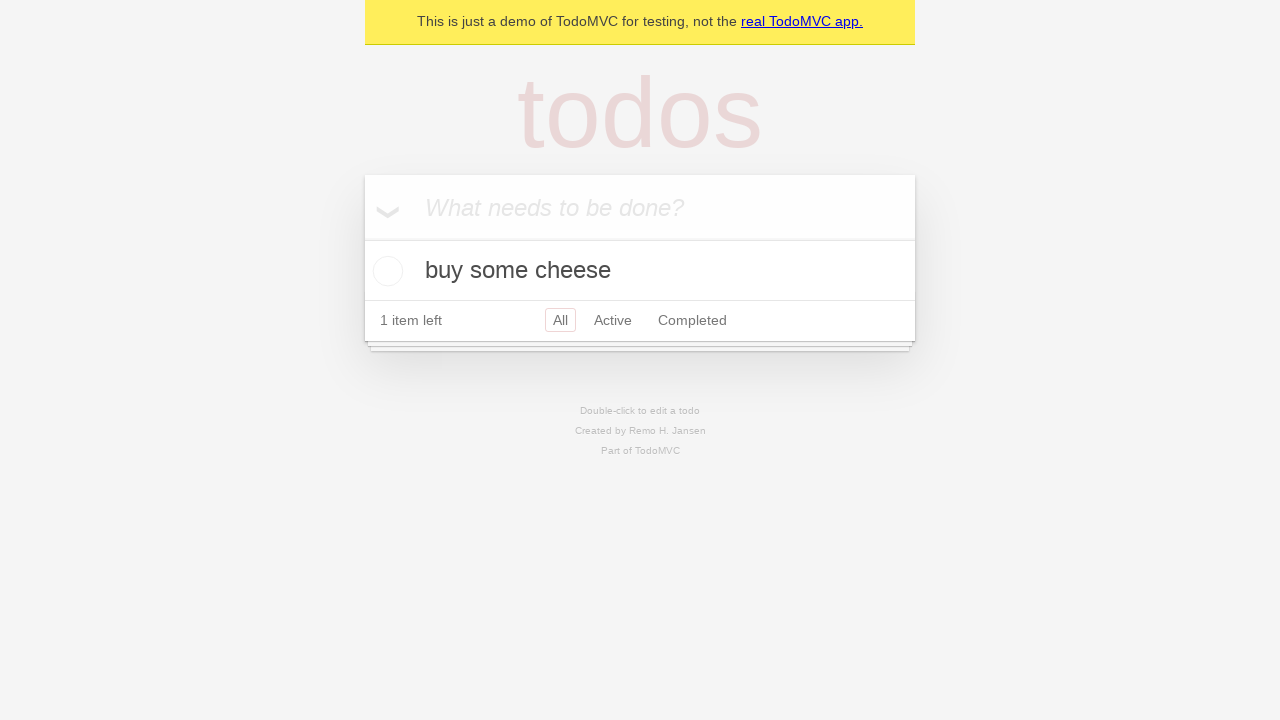

Filled todo input with 'feed the cat' on internal:attr=[placeholder="What needs to be done?"i]
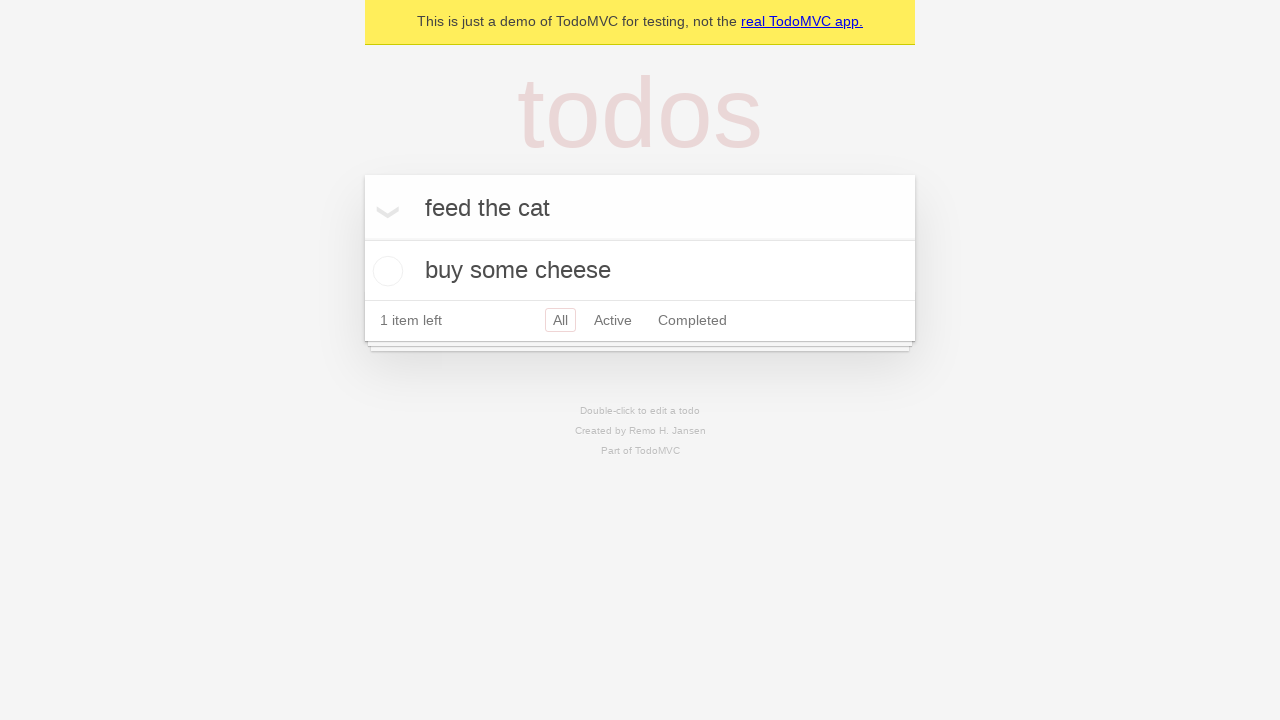

Pressed Enter to add second todo item on internal:attr=[placeholder="What needs to be done?"i]
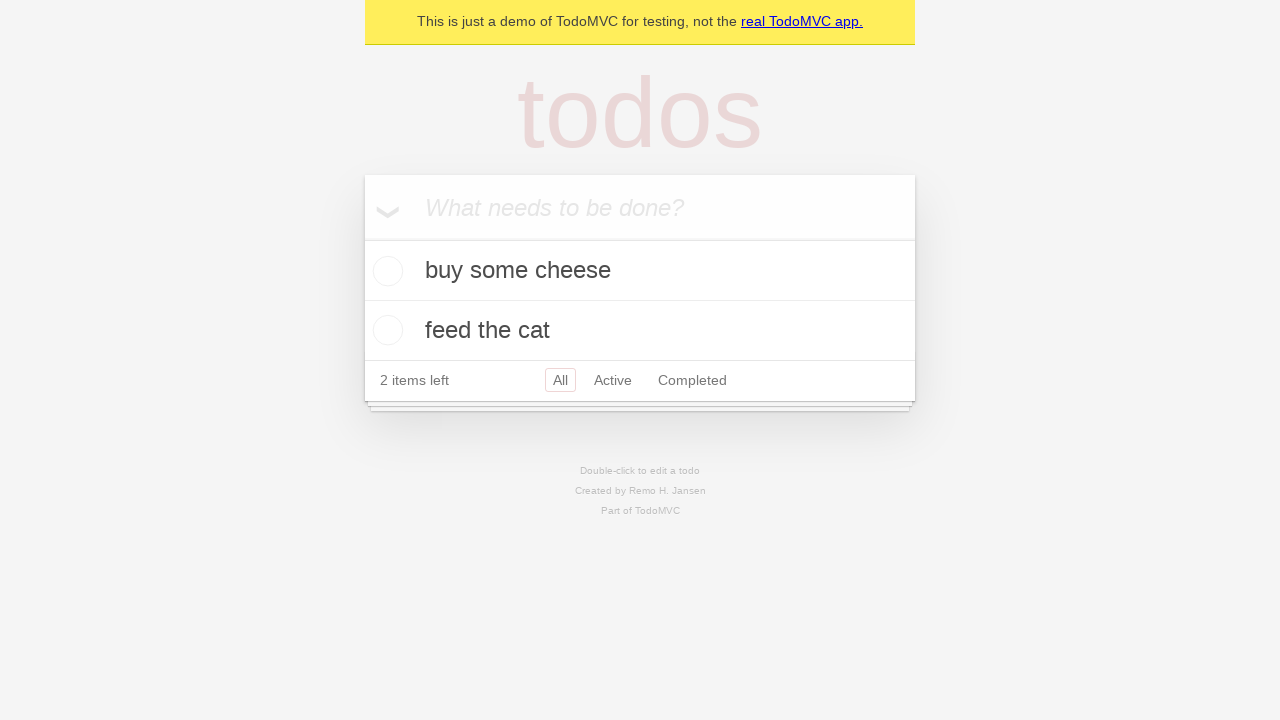

Verified second todo item appeared in the list (total items: 2)
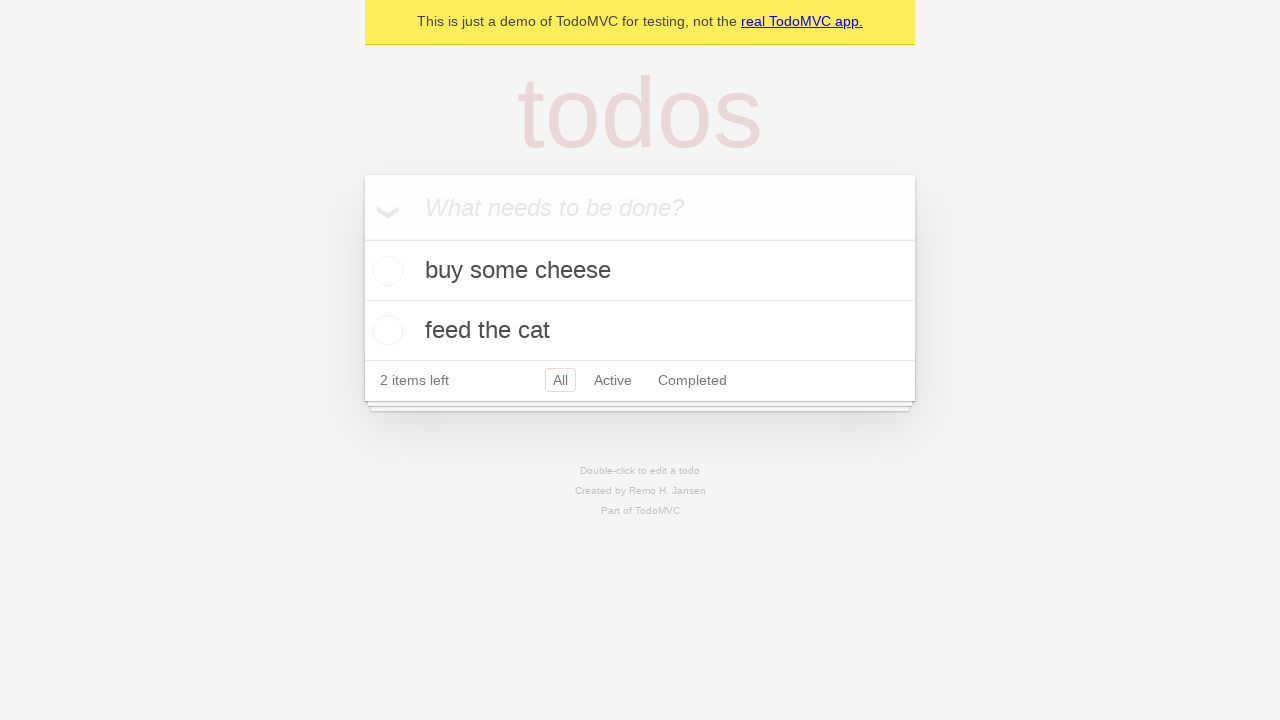

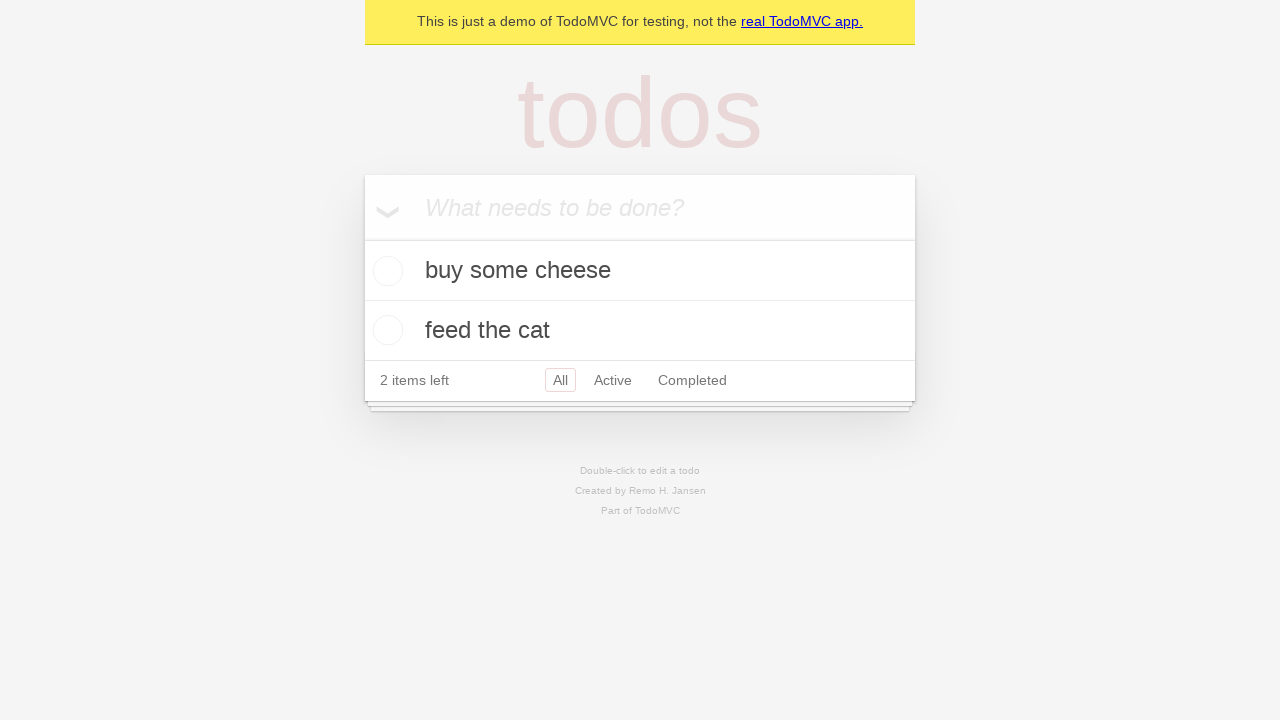